Programmatically selects Series 1 in the chart by executing JavaScript

Starting URL: https://www.oracle.com/webfolder/technetwork/jet/jetCookbook.html?component=rangeChart&demo=default

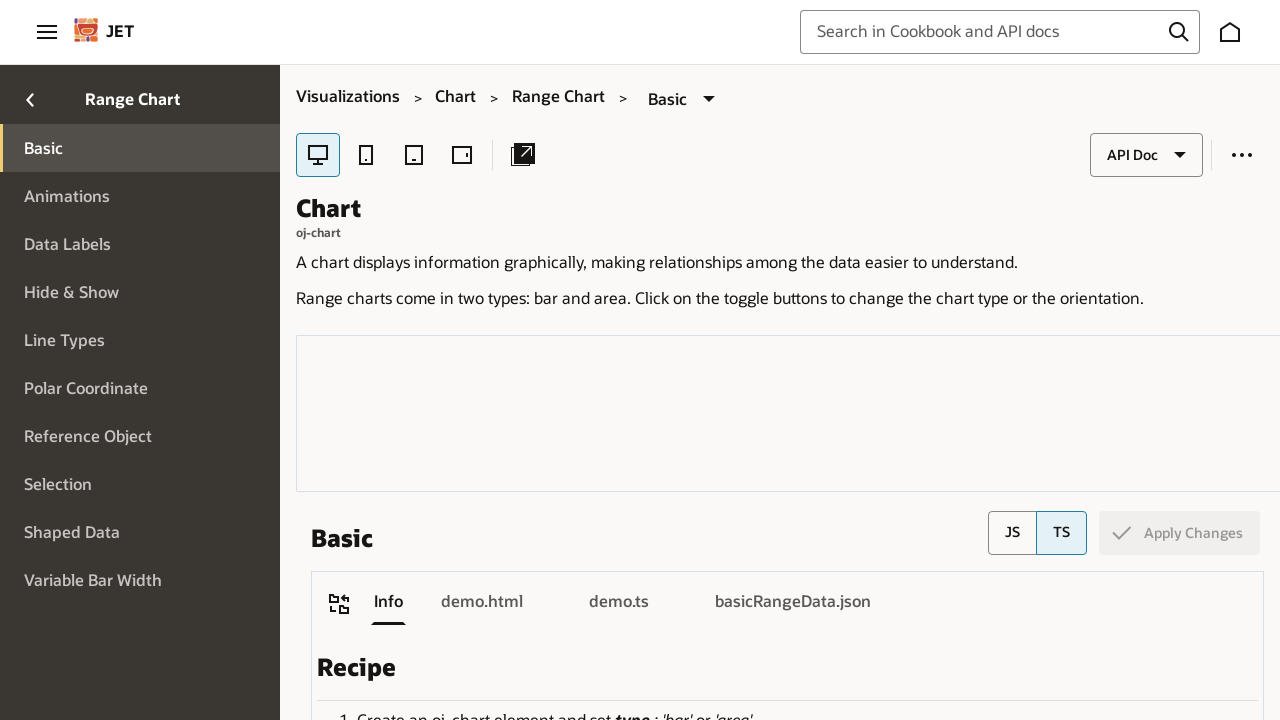

Executed JavaScript to programmatically call changeSelection(['Series 1']) on the chart
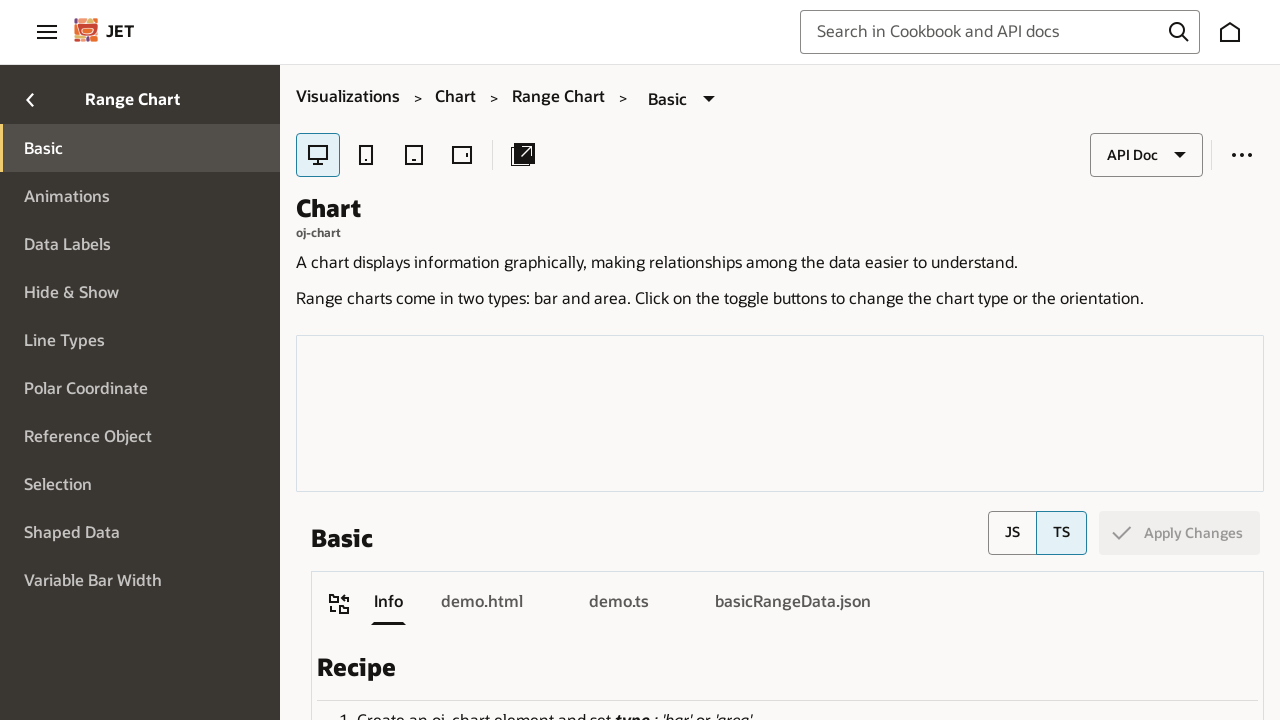

Waited for selection update to complete
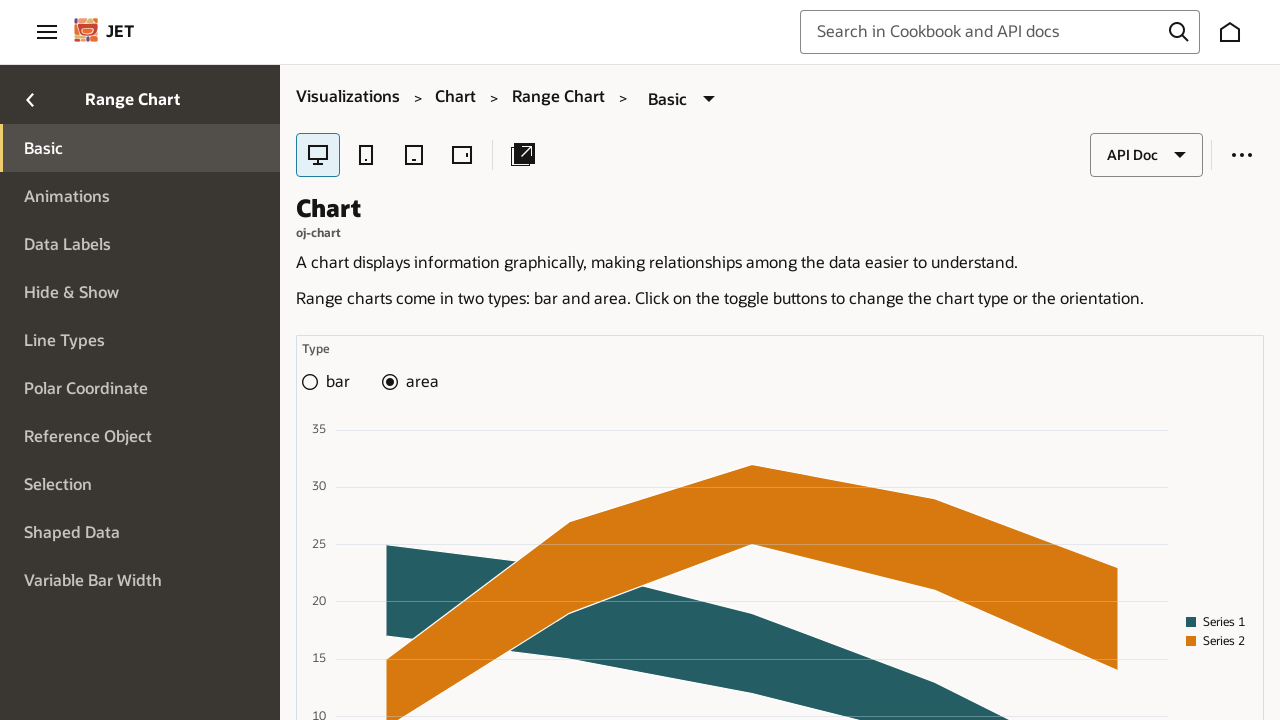

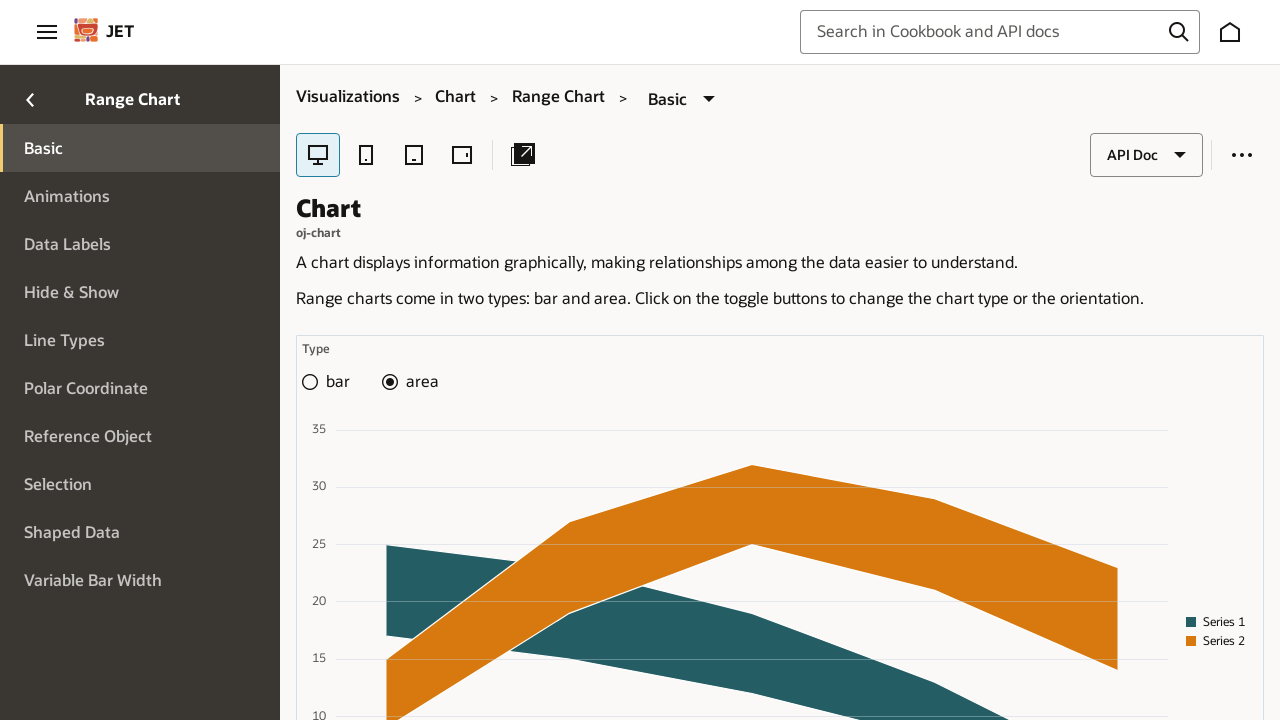